Tests form interactions on a test automation practice site by filling a name field, selecting a radio button, and checking a checkbox

Starting URL: https://testautomationpractice.blogspot.com/

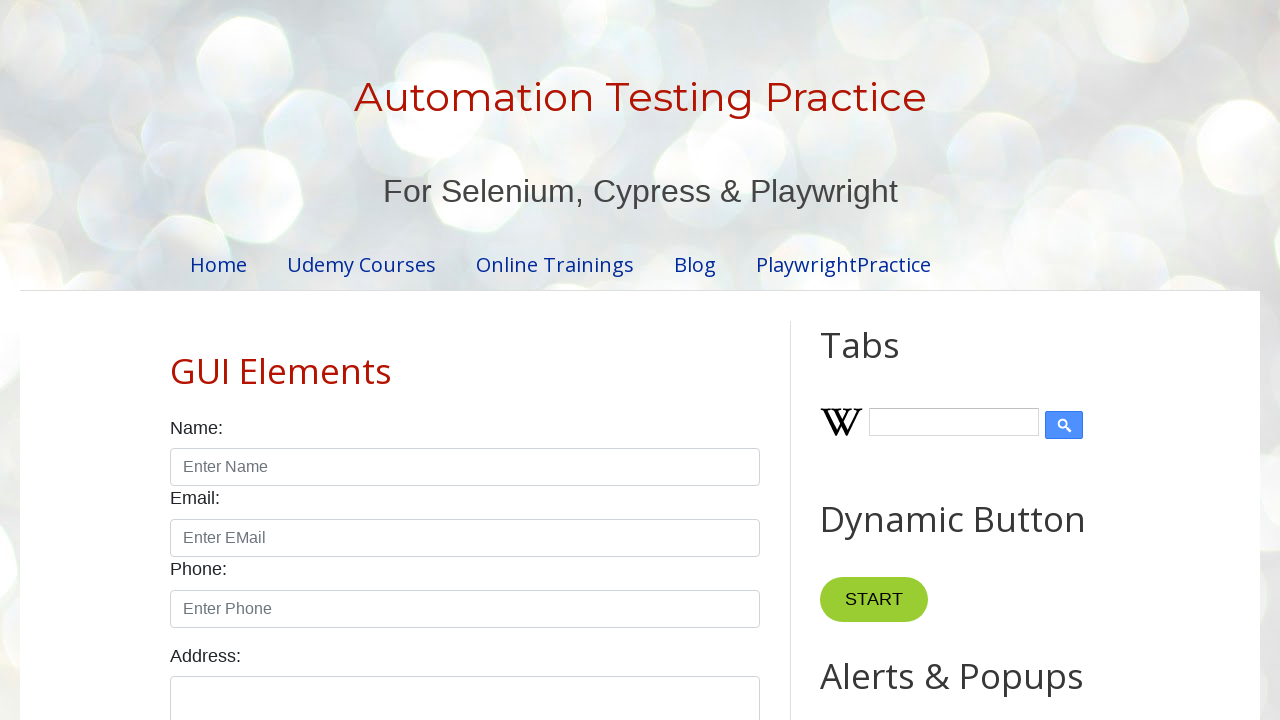

Filled name field with 'john' on #name
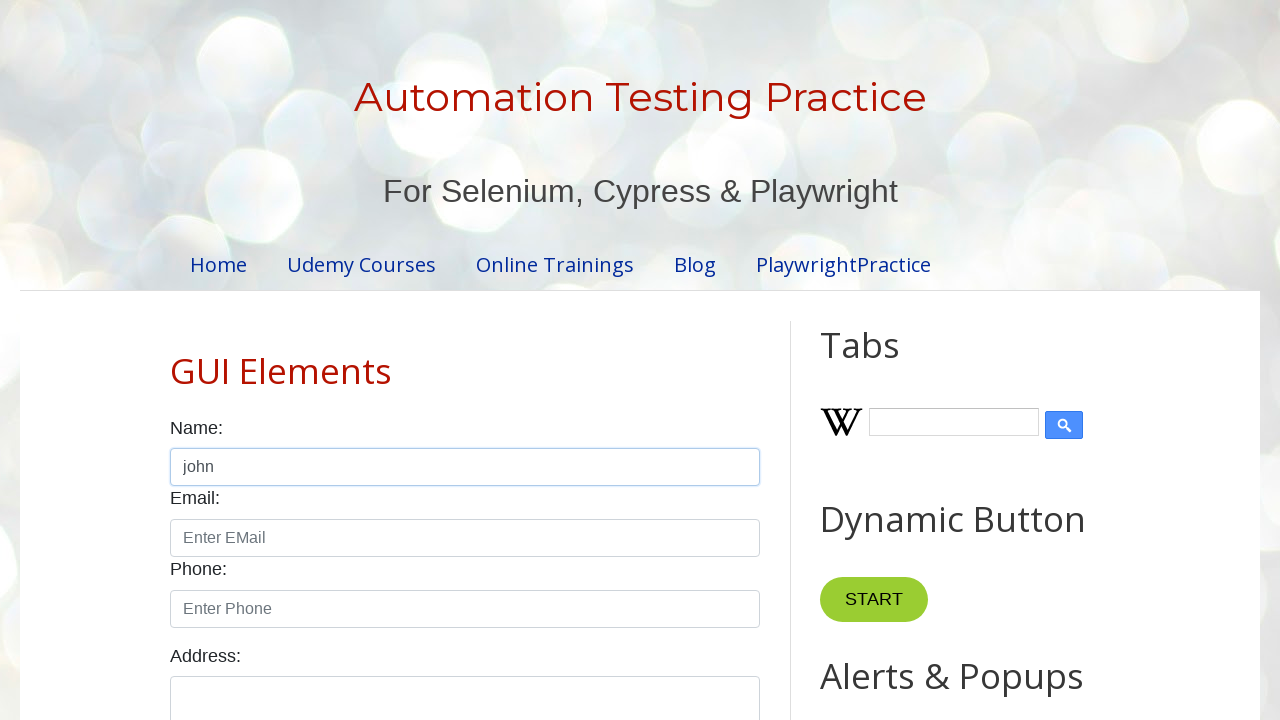

Selected male radio button at (176, 360) on #male
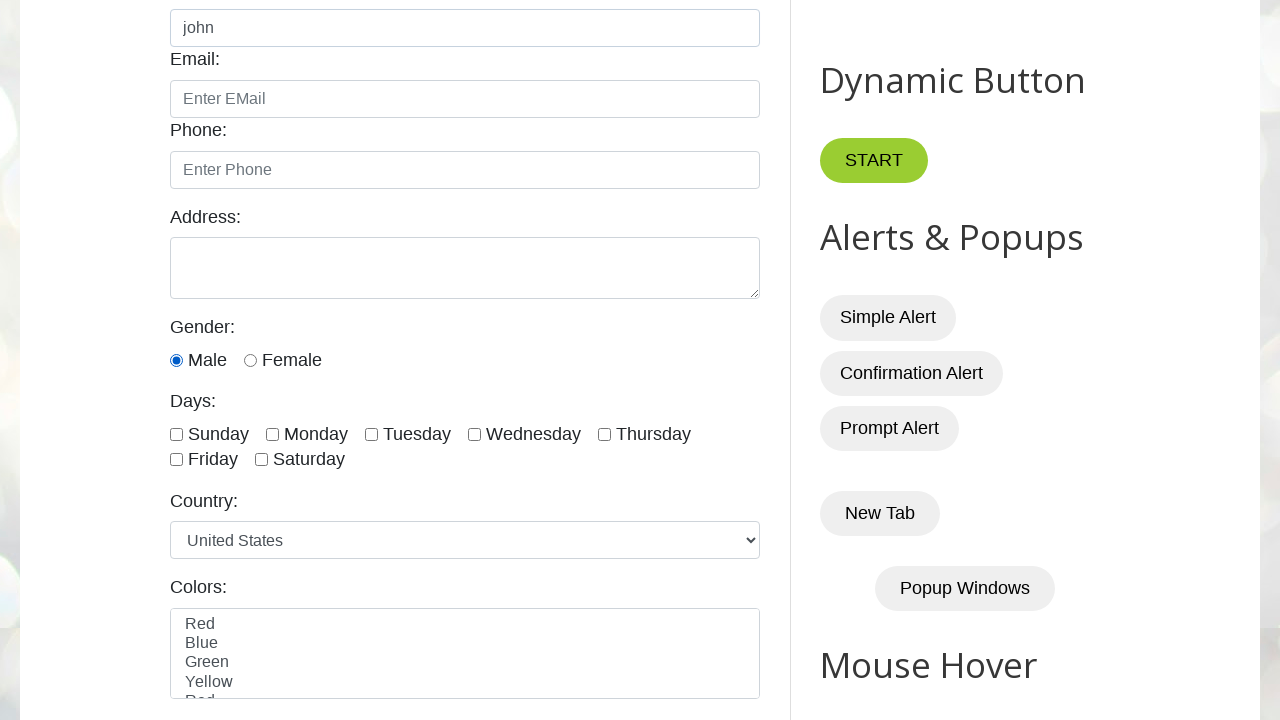

Checked Saturday checkbox at (262, 460) on #saturday
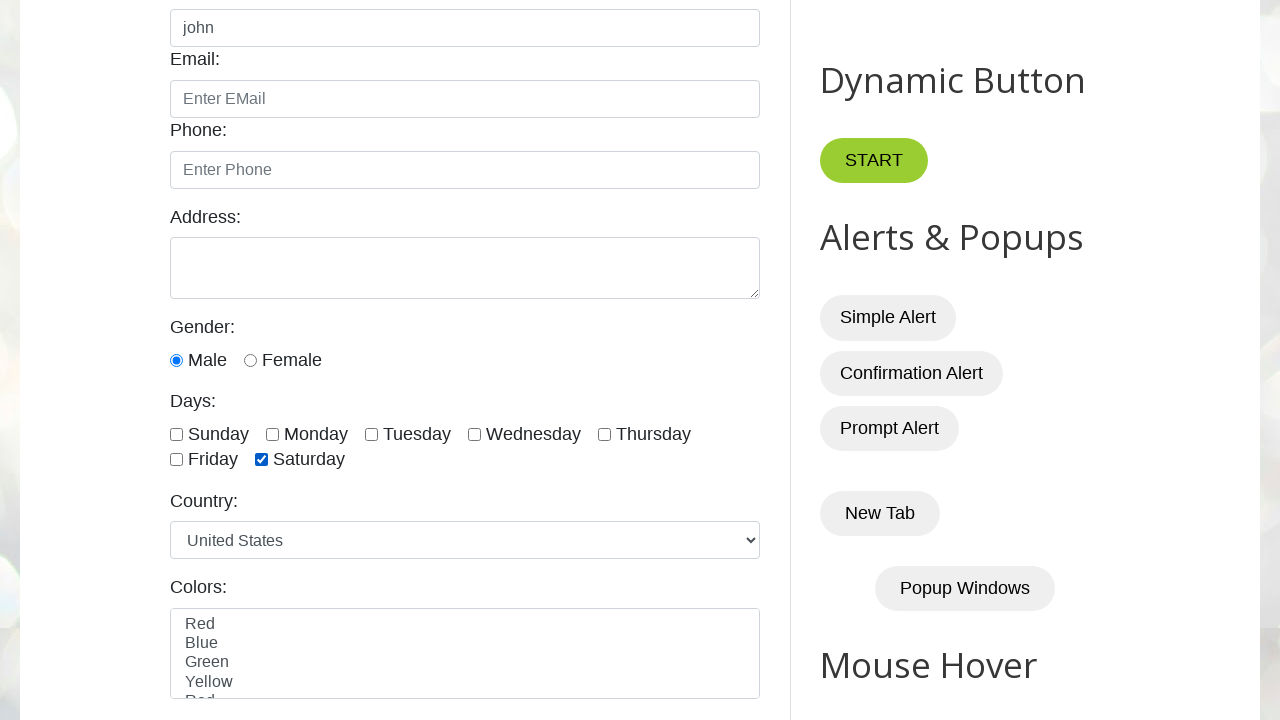

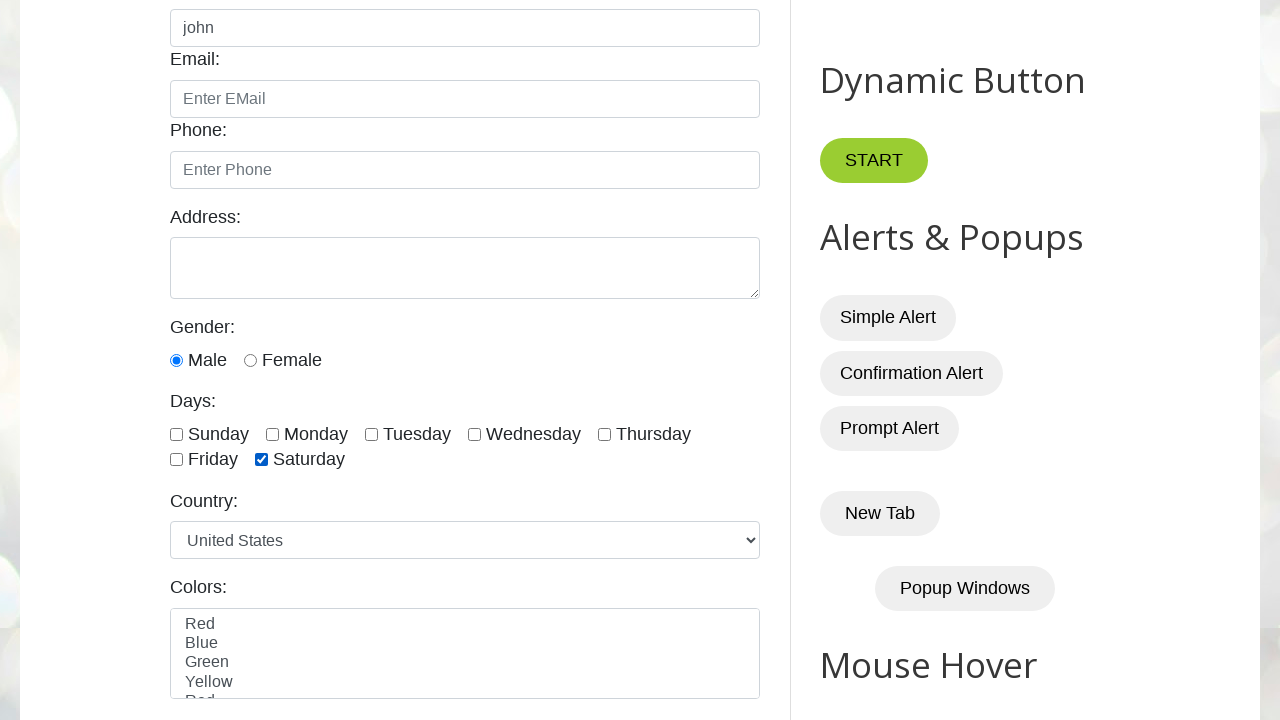